Tests file upload functionality by selecting a file, clicking the upload button, and verifying the "File Uploaded!" success message is displayed.

Starting URL: https://the-internet.herokuapp.com/upload

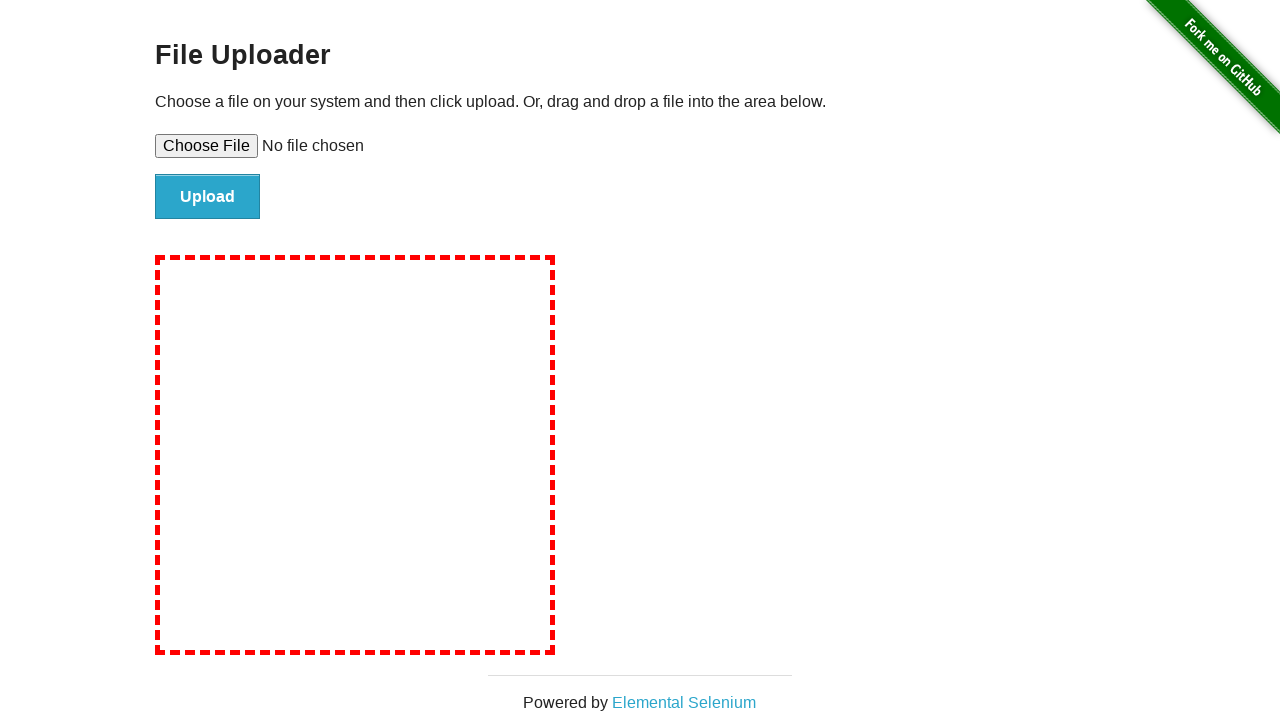

Created temporary test JPEG file for upload
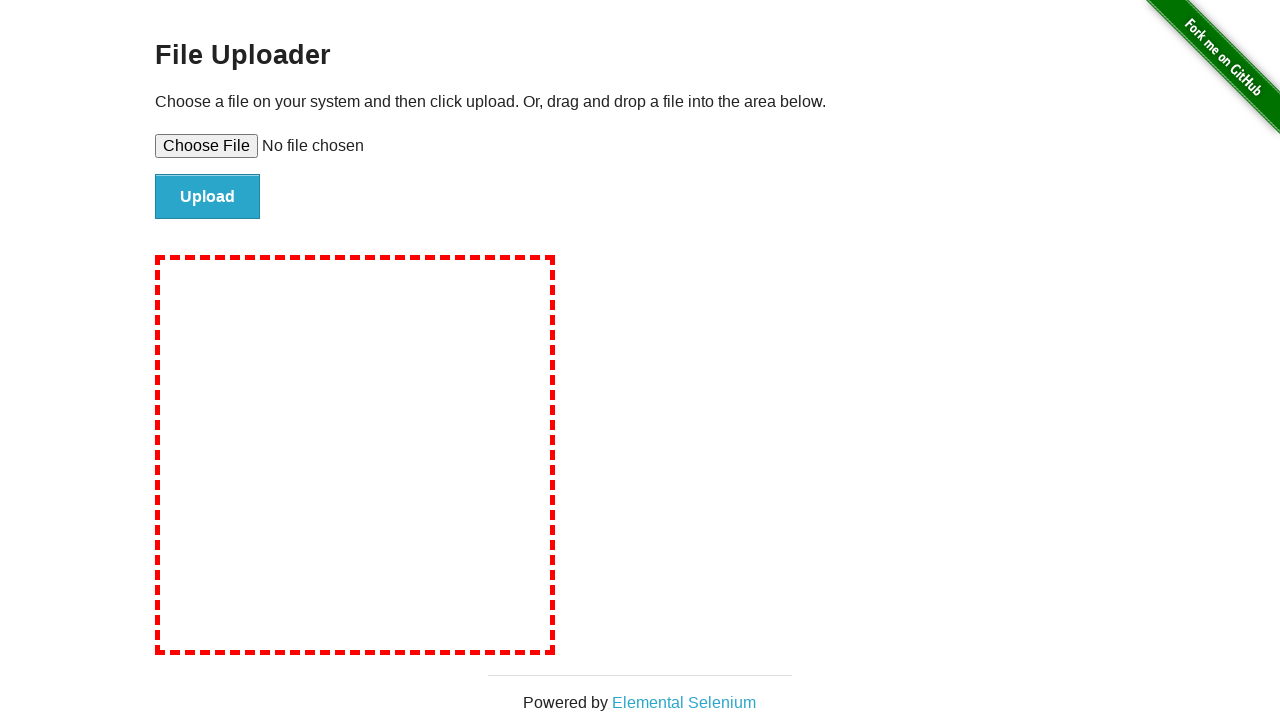

Selected test file in file upload input
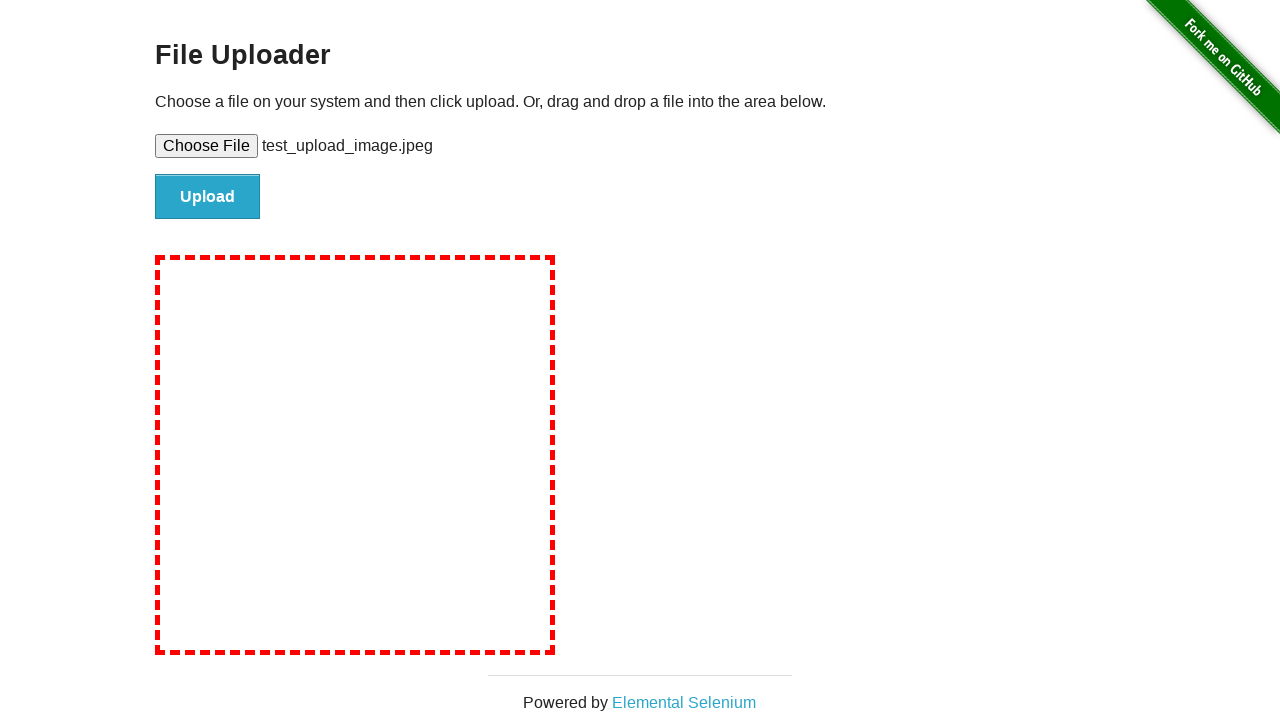

Clicked the upload button at (208, 197) on #file-submit
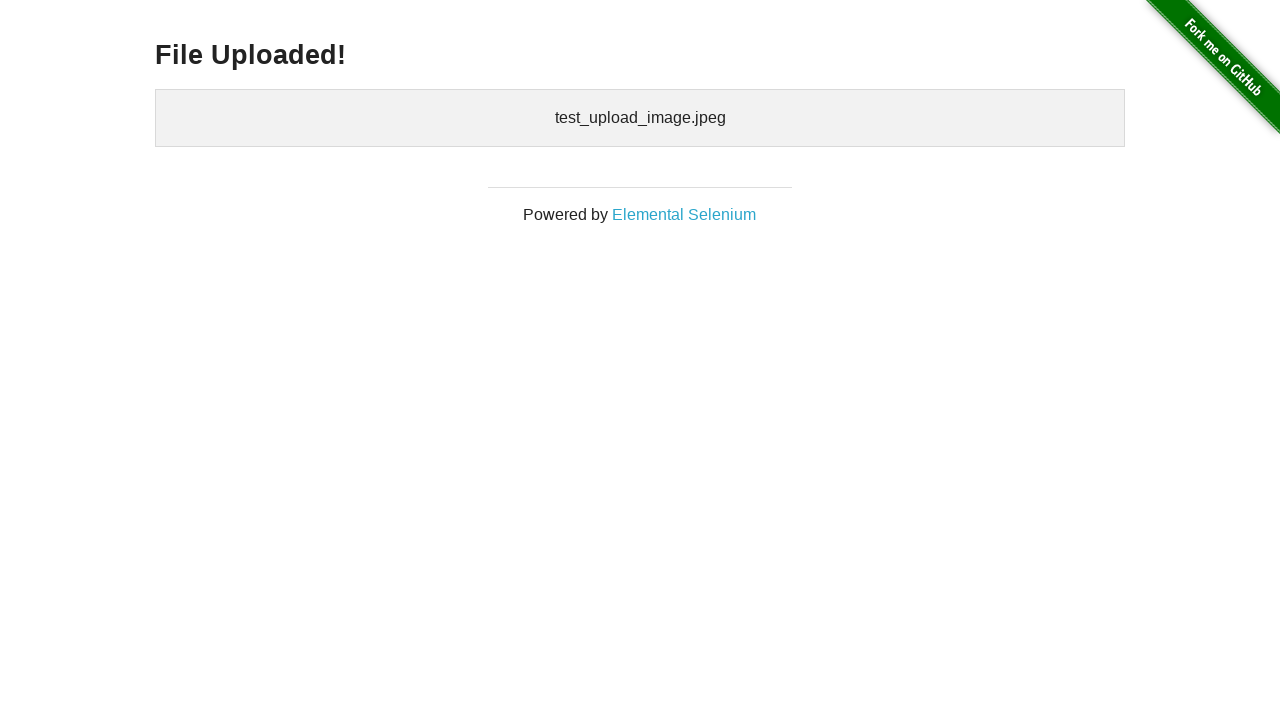

Success message heading appeared
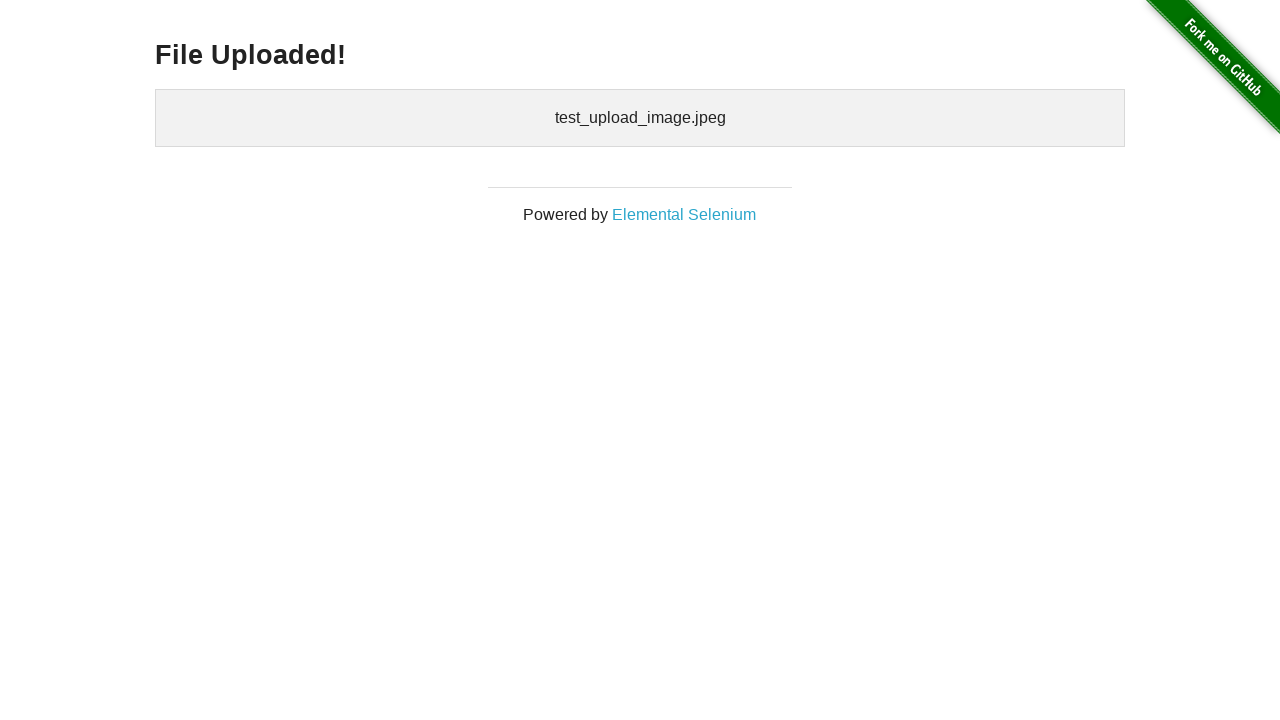

Retrieved success message text: 'File Uploaded!'
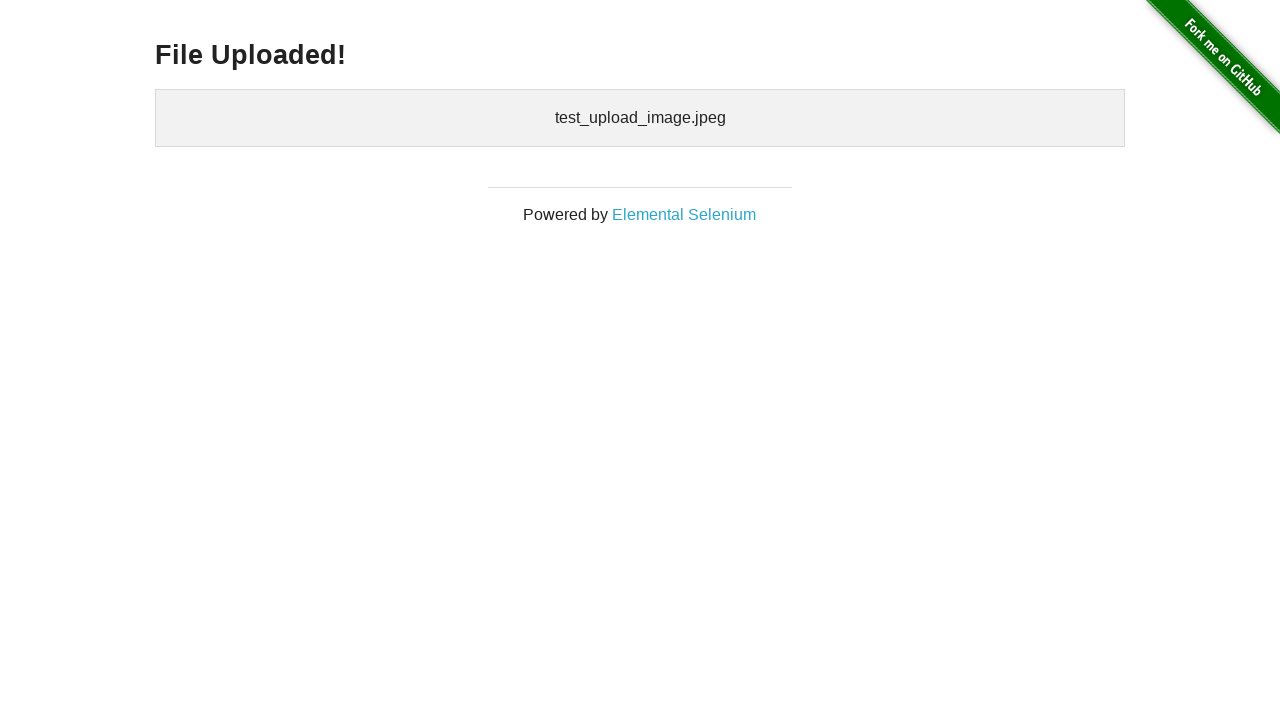

Verified 'File Uploaded!' success message is displayed
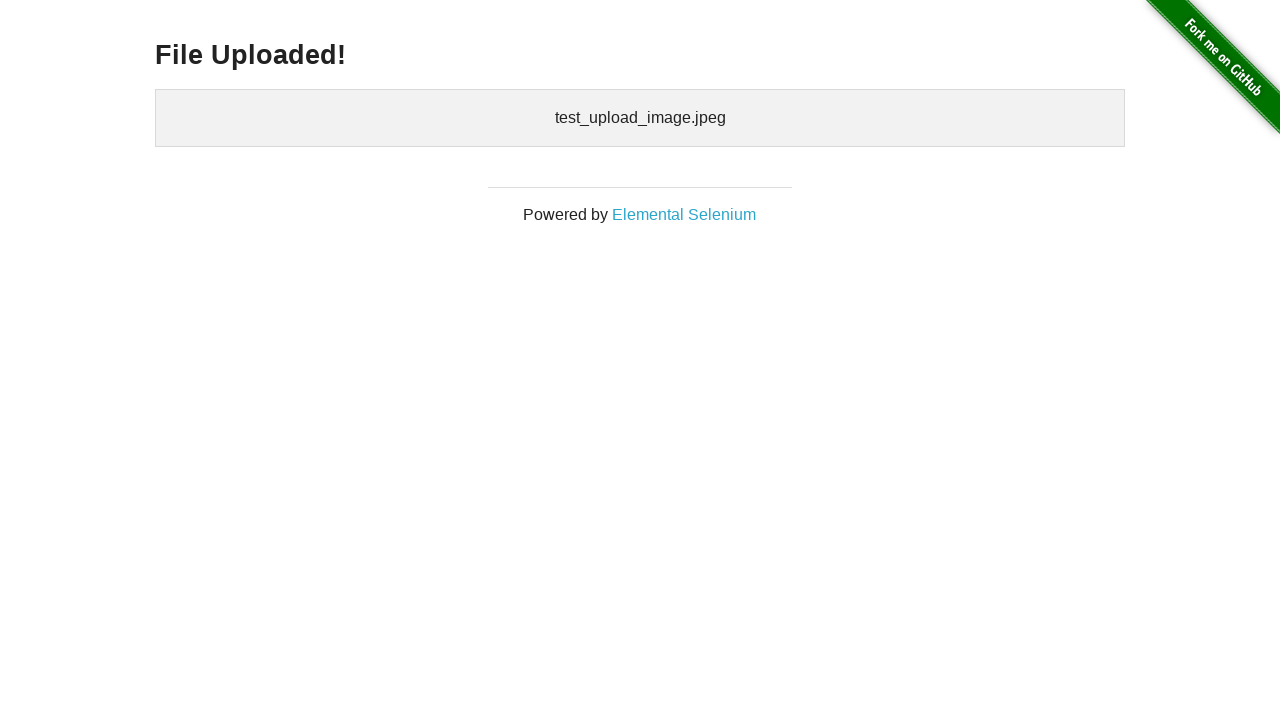

Cleaned up temporary test file
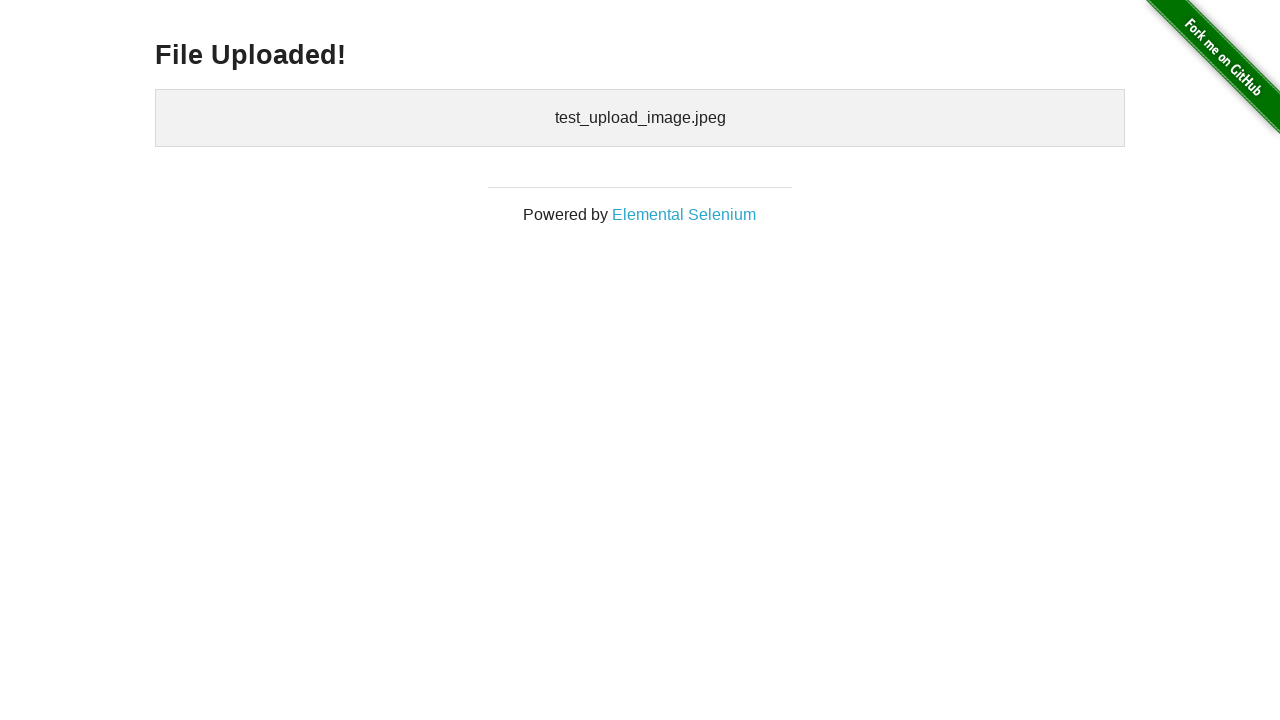

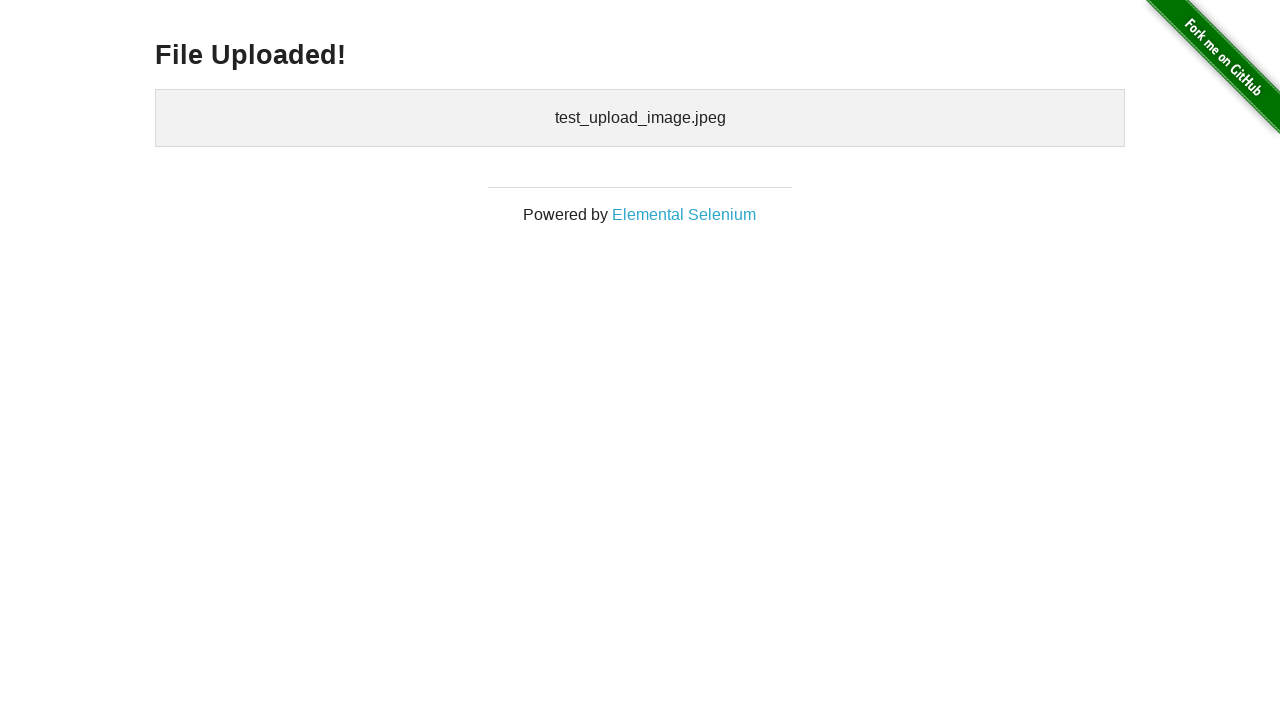